Tests the search functionality by opening the search dialog, entering a query, and verifying search results appear.

Starting URL: https://webdriver.io/

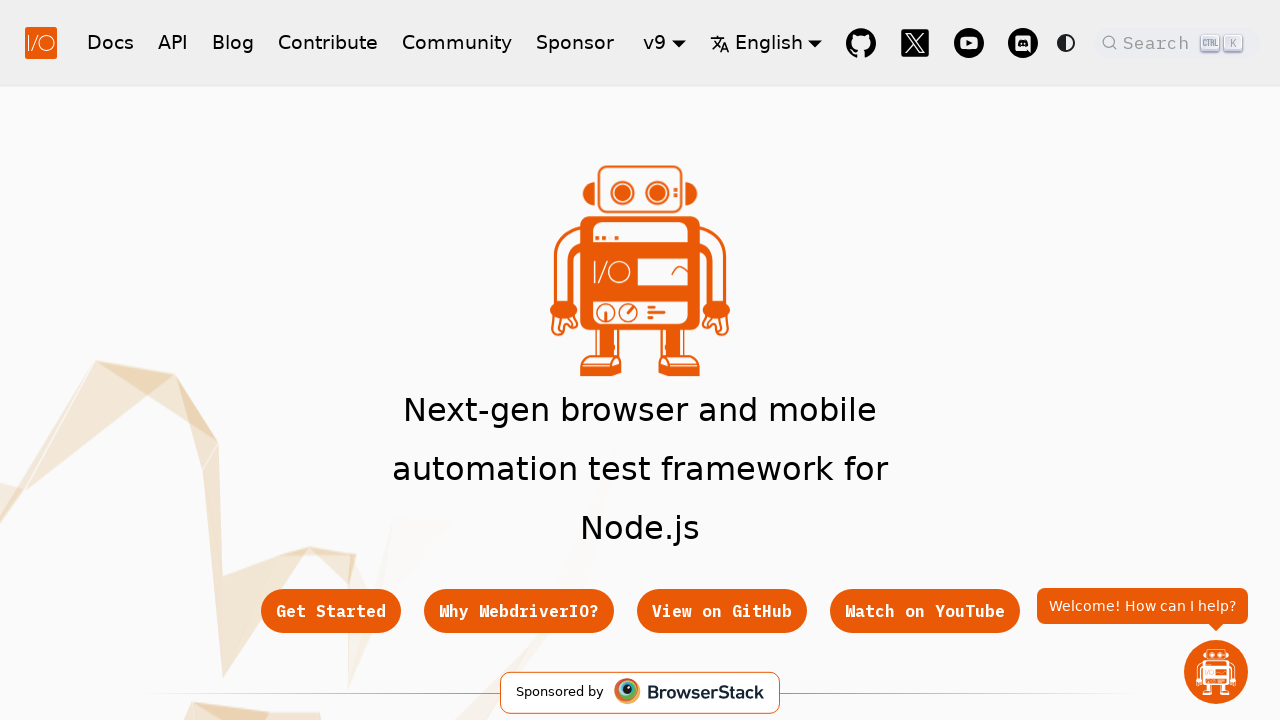

Clicked search button to open search dialog at (1152, 42) on span.DocSearch-Button-Container
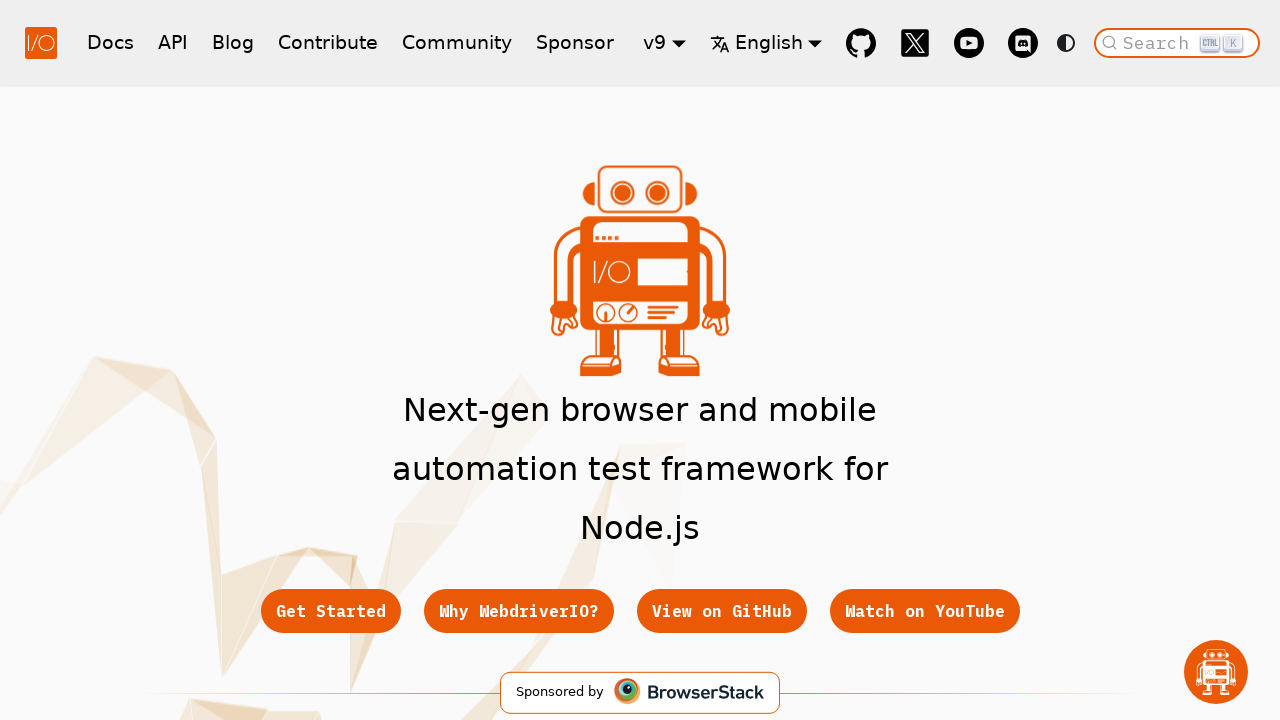

Search input field loaded
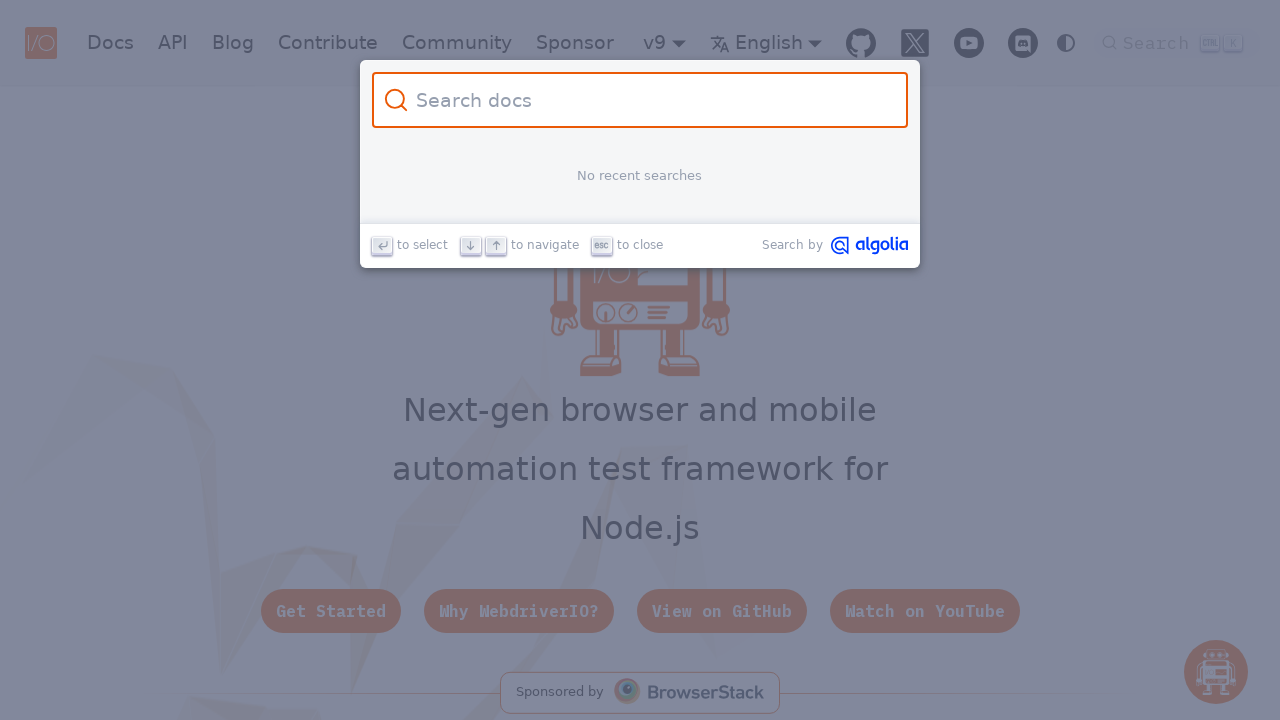

Entered 'browser' in search input field on #docsearch-input
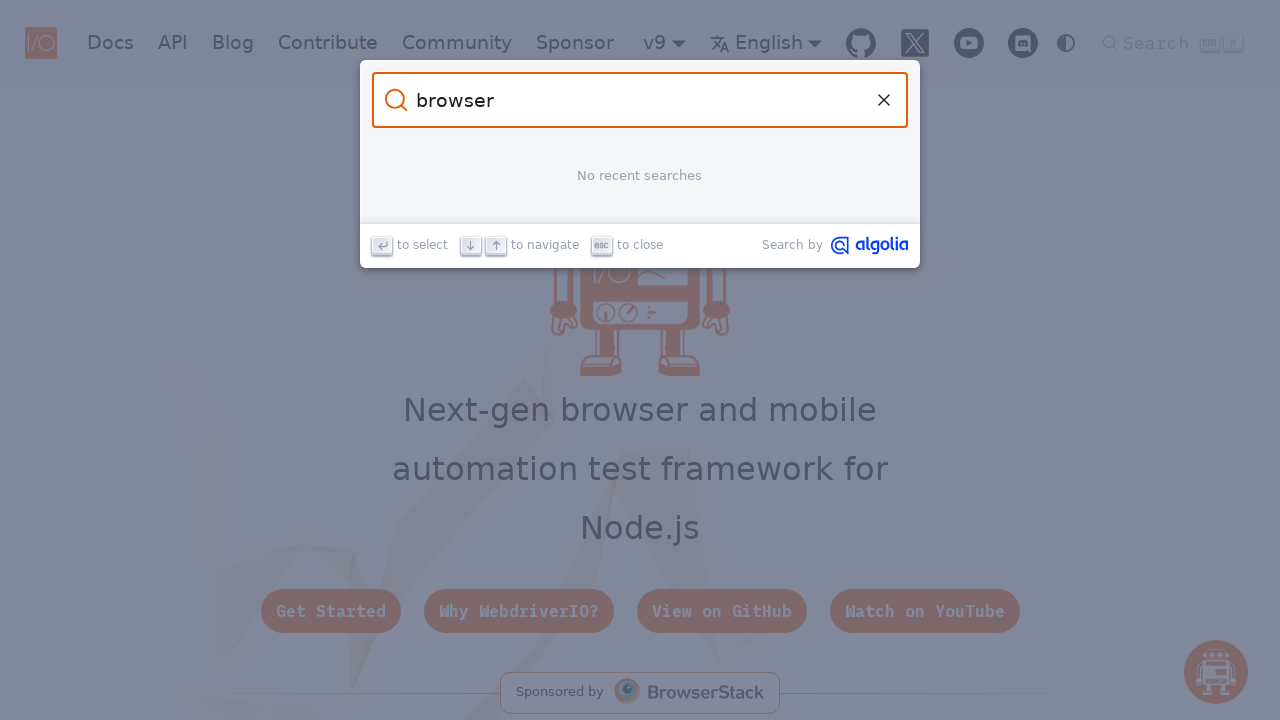

Search results appeared
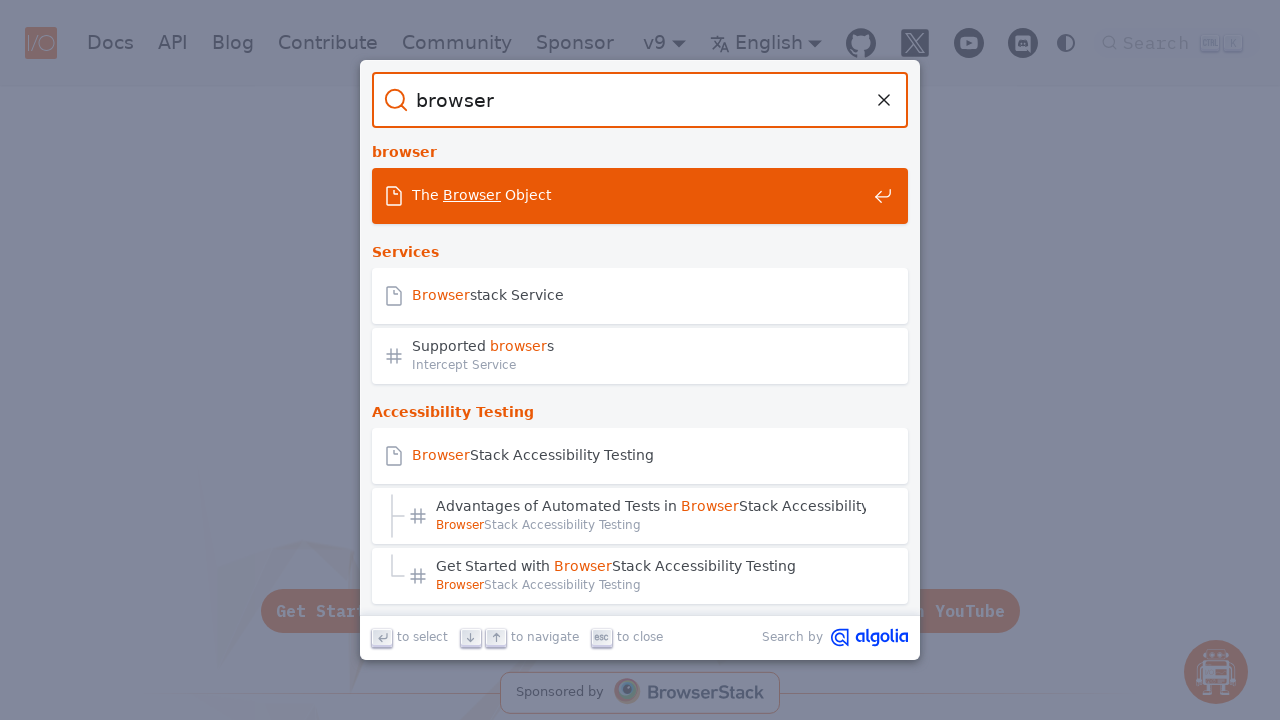

Pressed Enter to submit search query on #docsearch-input
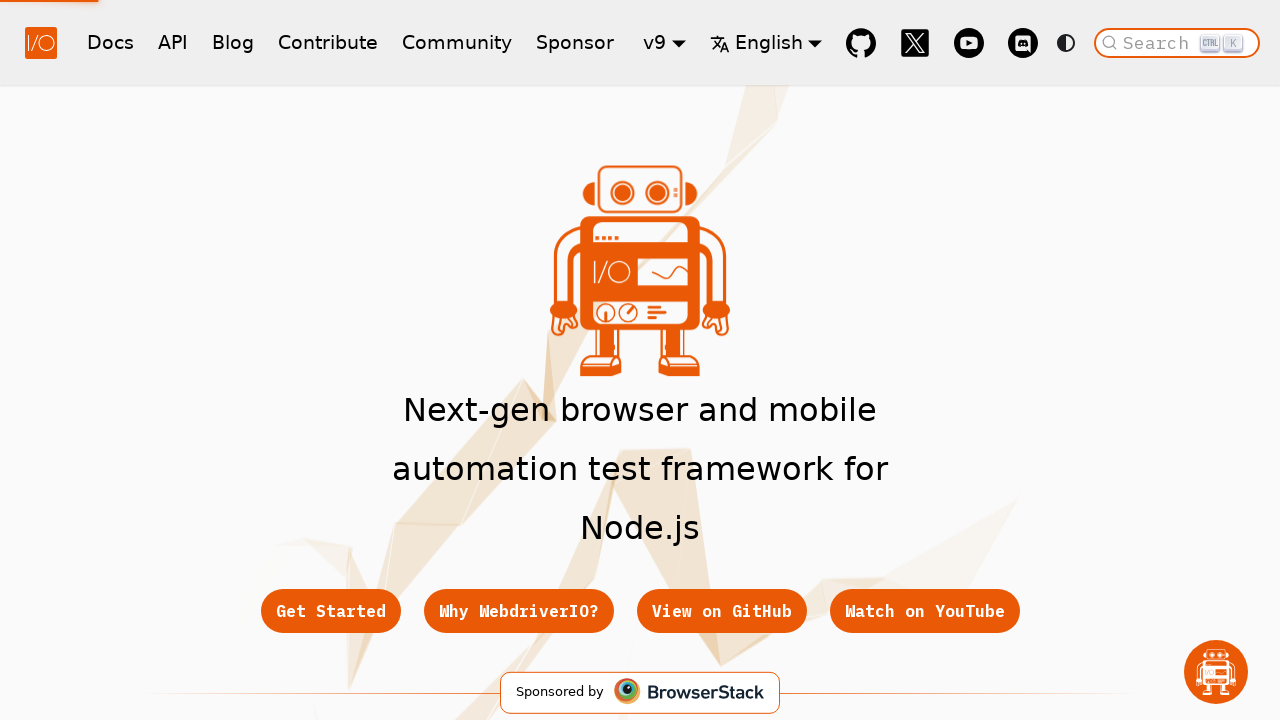

Search results page loaded with 'The Browser Object' heading
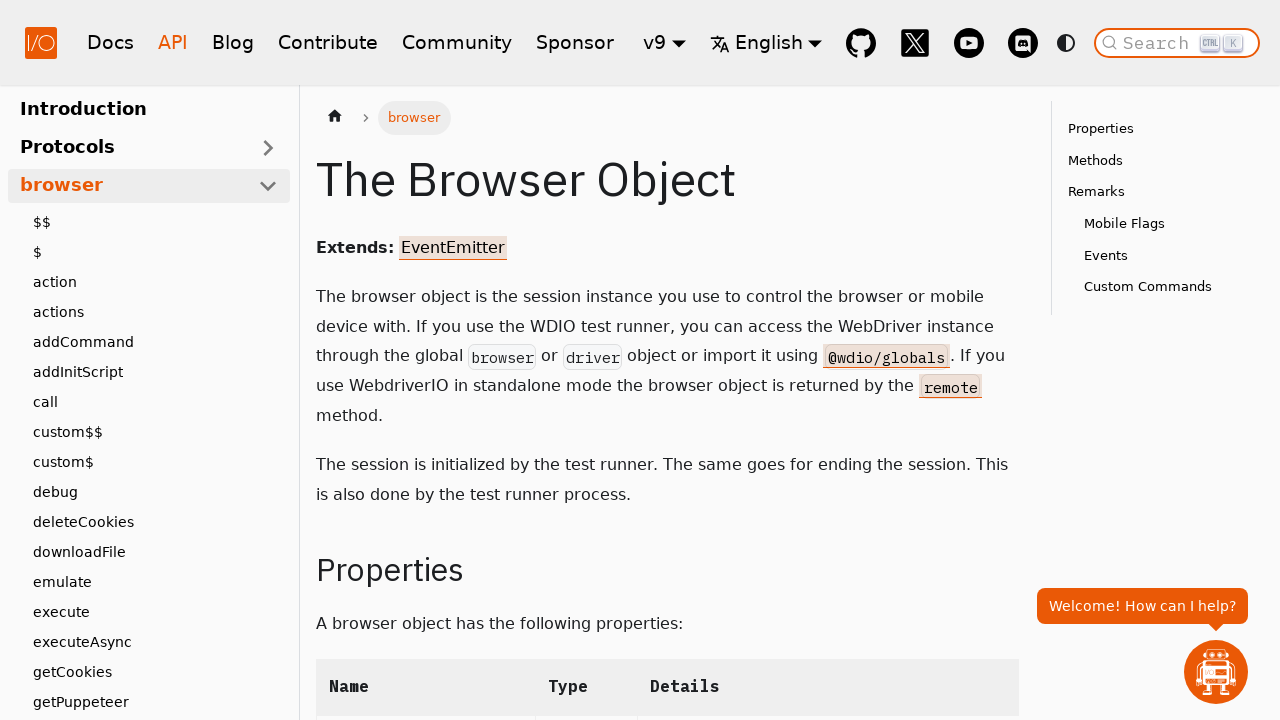

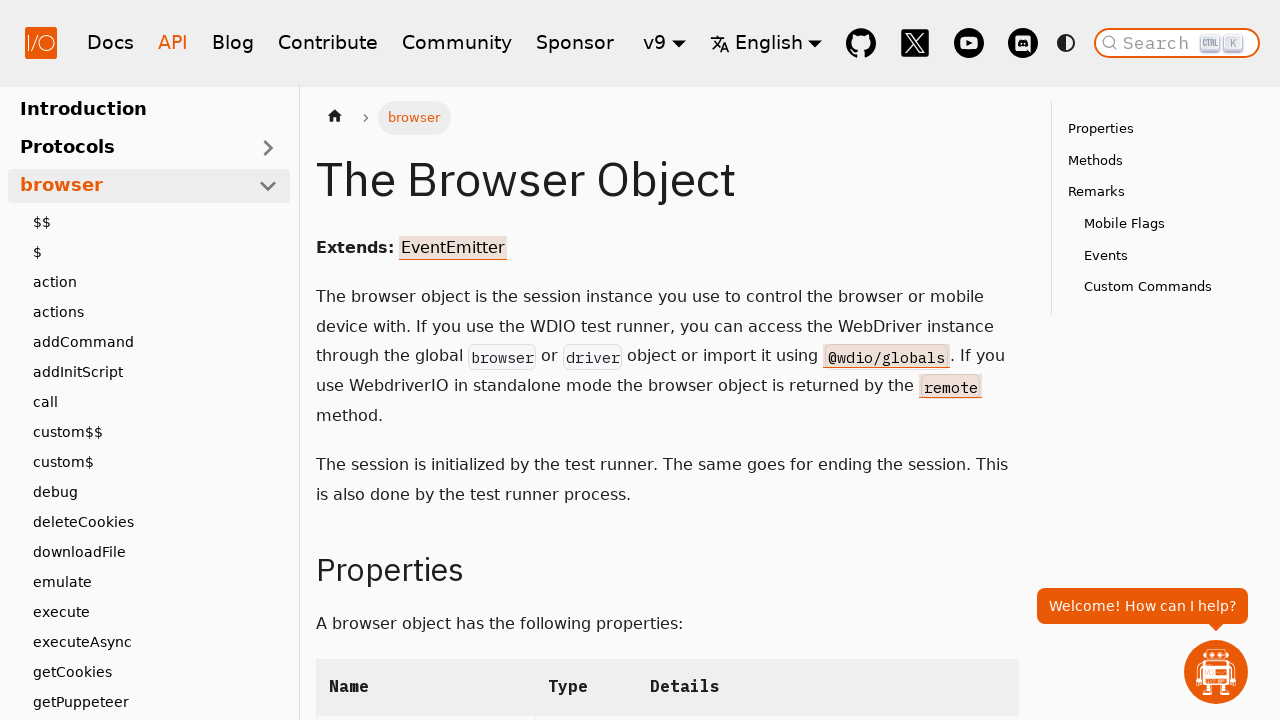